Navigates through the Selenium documentation site by clicking About and Ecosystem links

Starting URL: https://seleniumhq.github.io

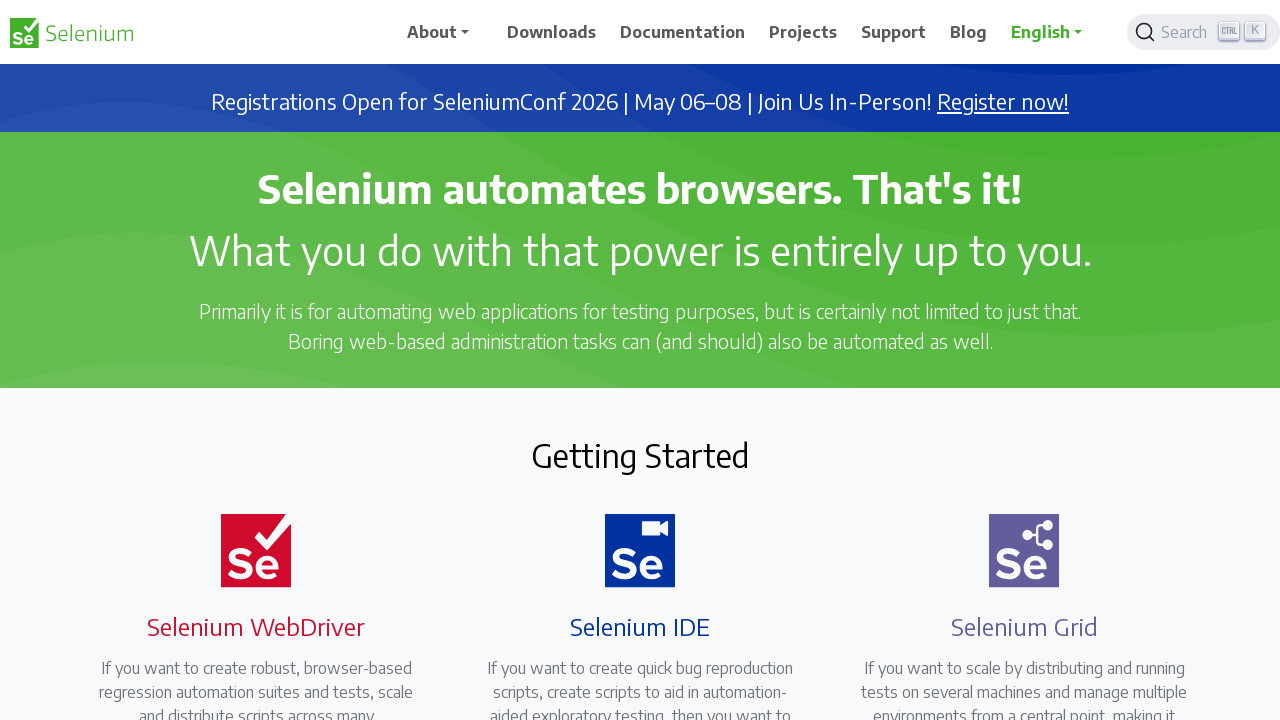

Clicked About link on Selenium documentation site at (445, 32) on text=About
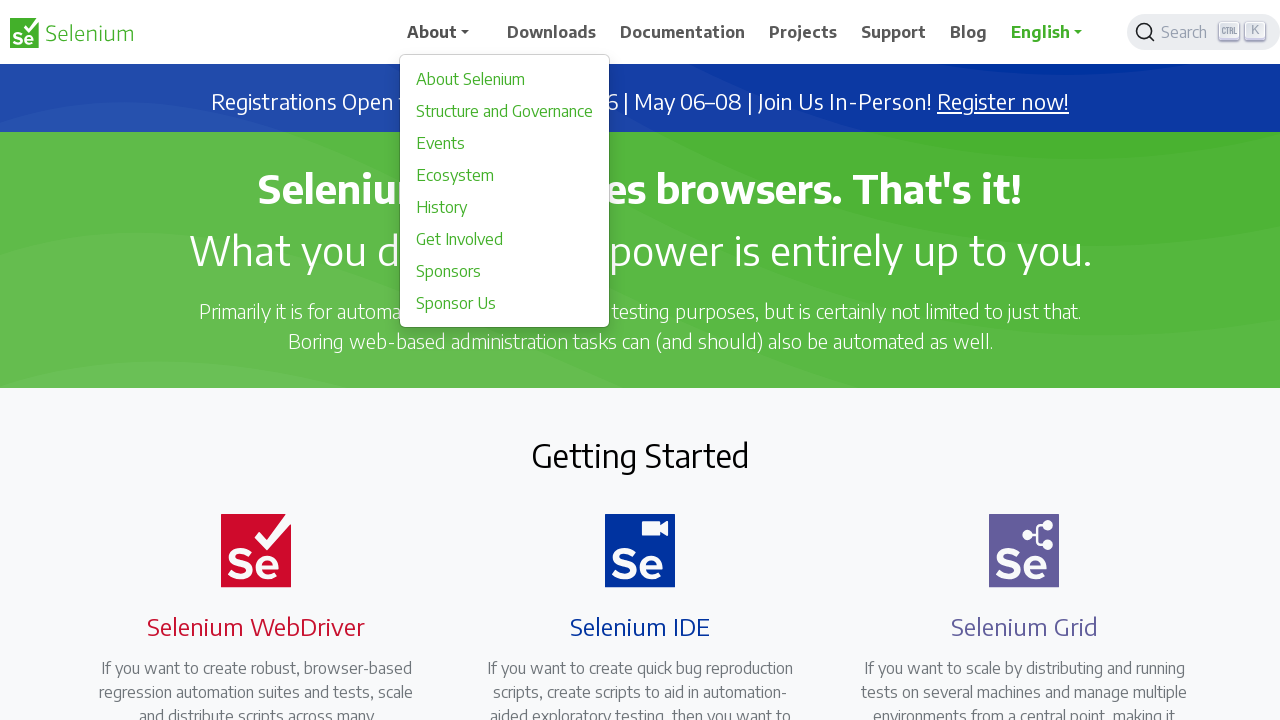

About page loaded and network idle
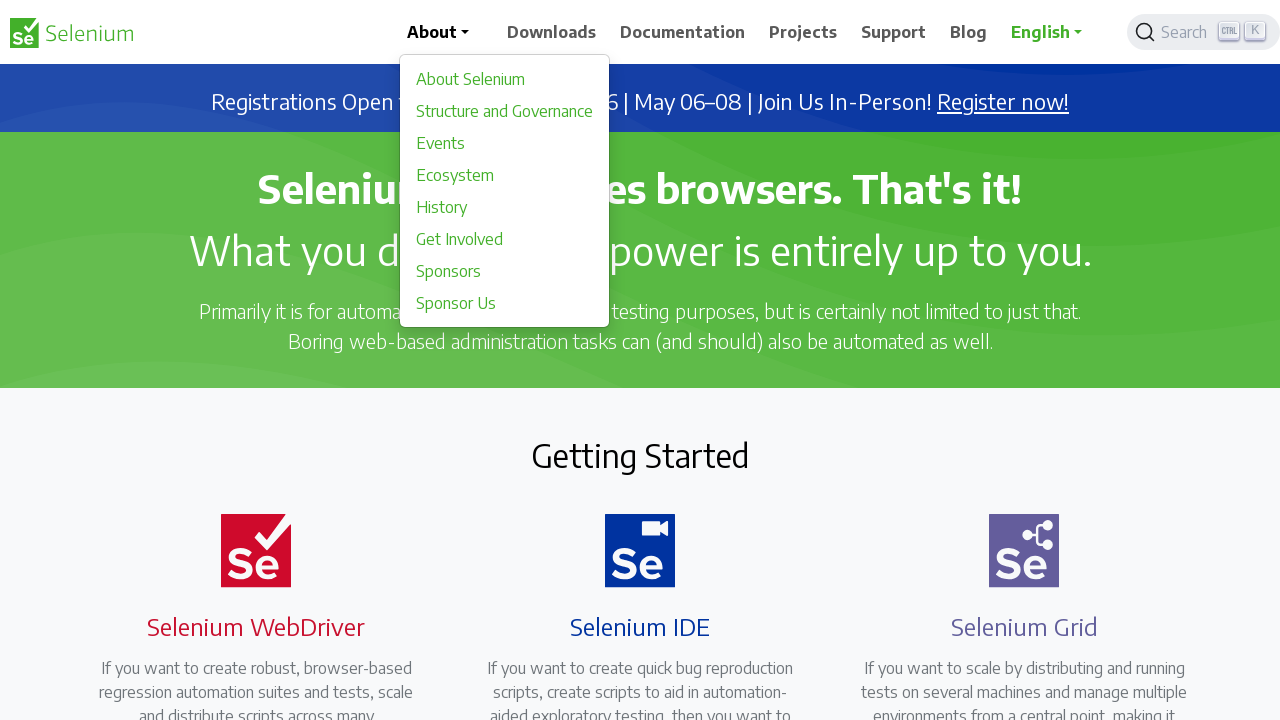

Clicked Ecosystem link at (505, 175) on text=Ecosystem
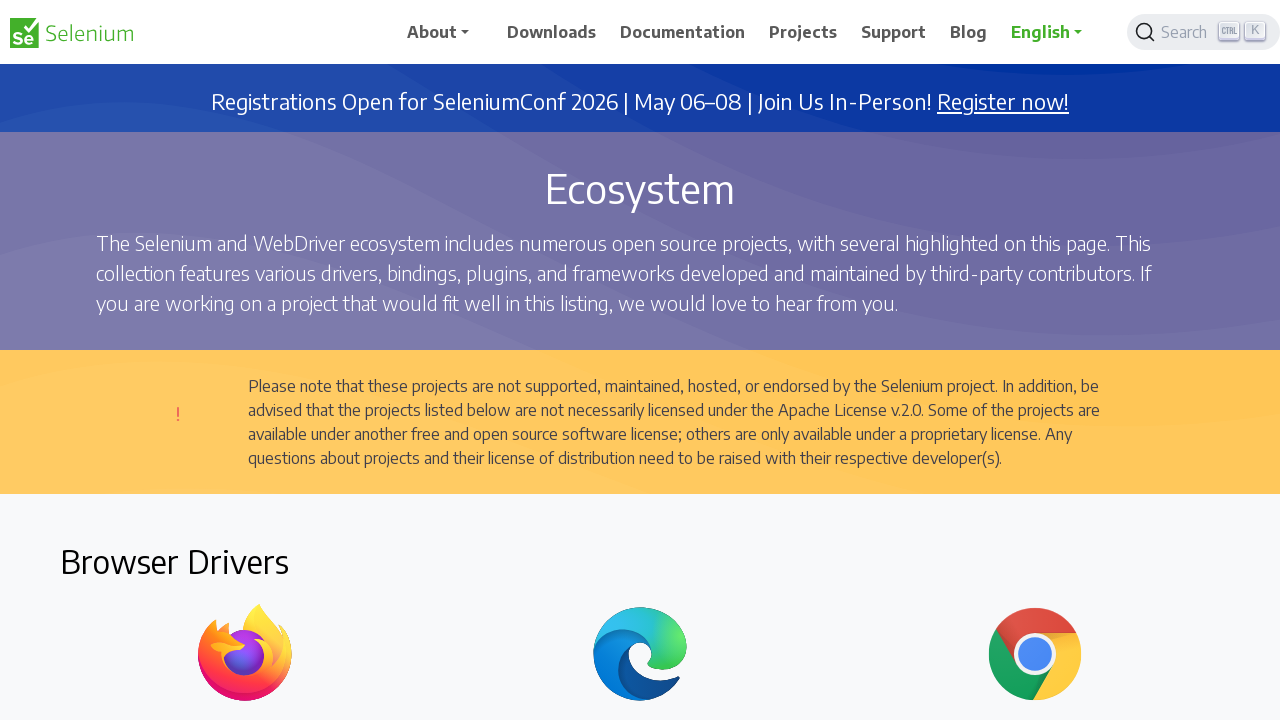

Ecosystem page loaded and network idle
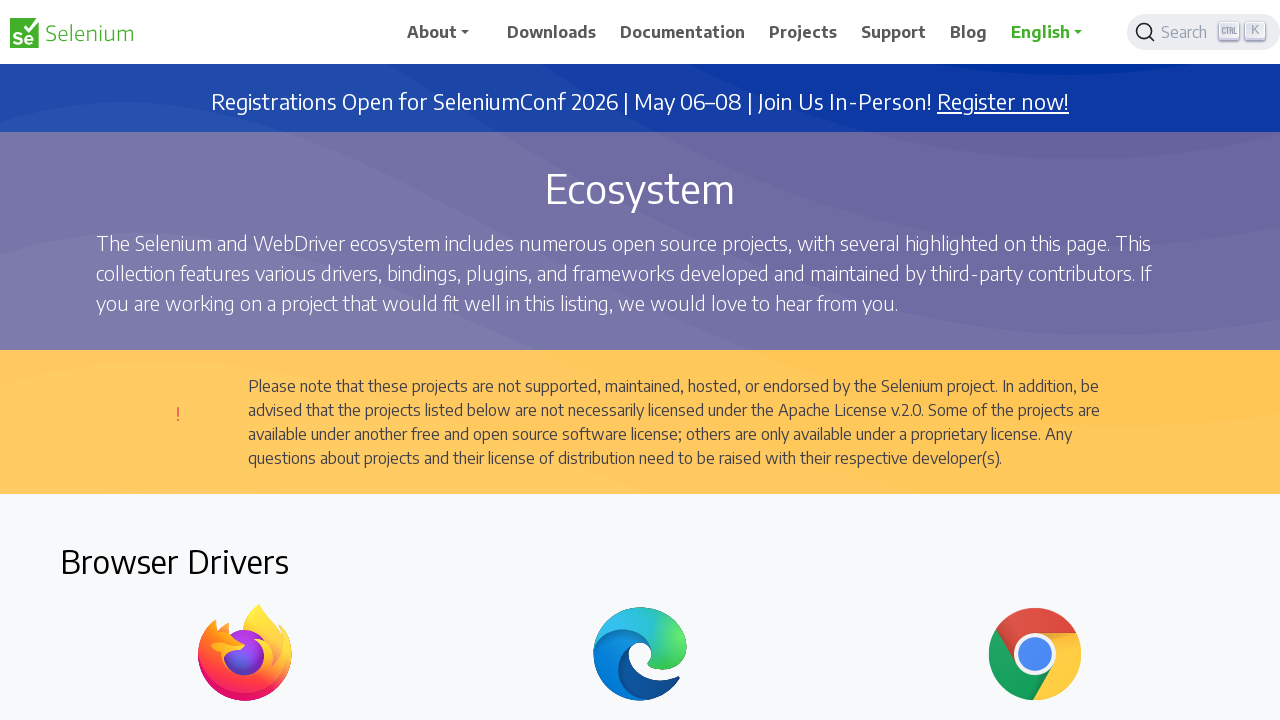

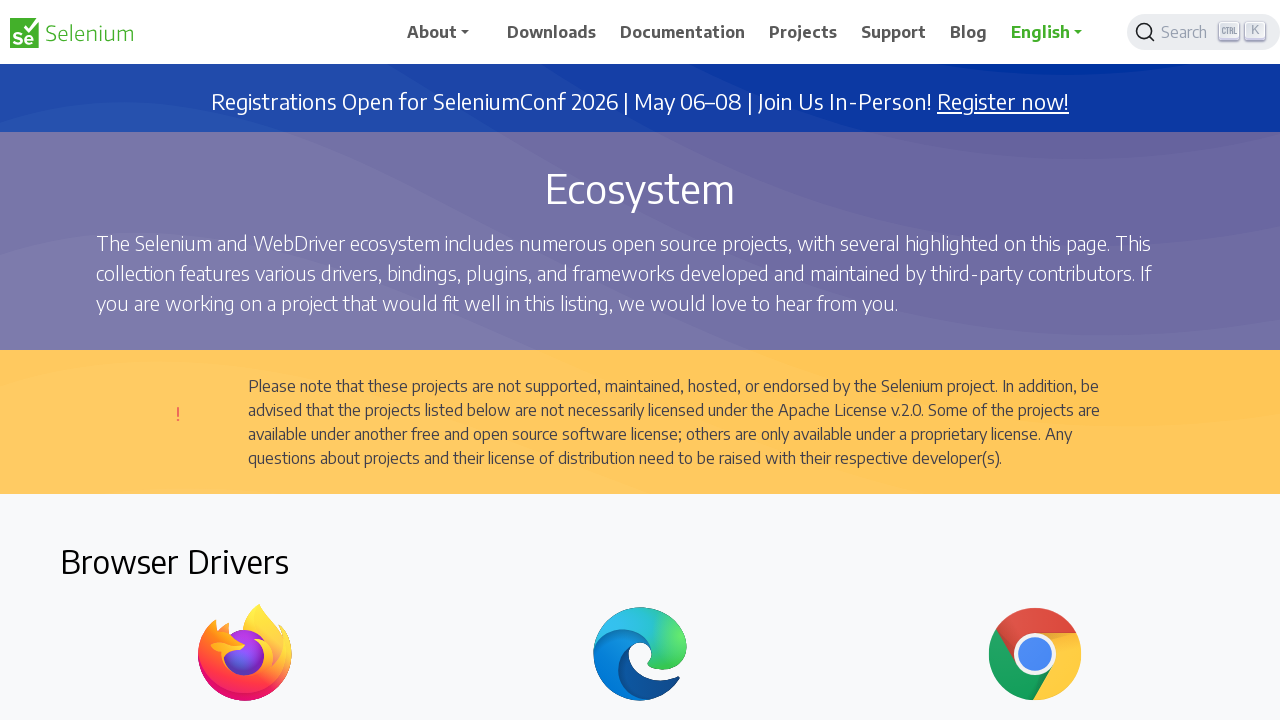